Tests iframe navigation by switching to a single iframe, entering text, then navigating to nested iframes and entering text in the innermost frame.

Starting URL: https://demo.automationtesting.in/Frames.html

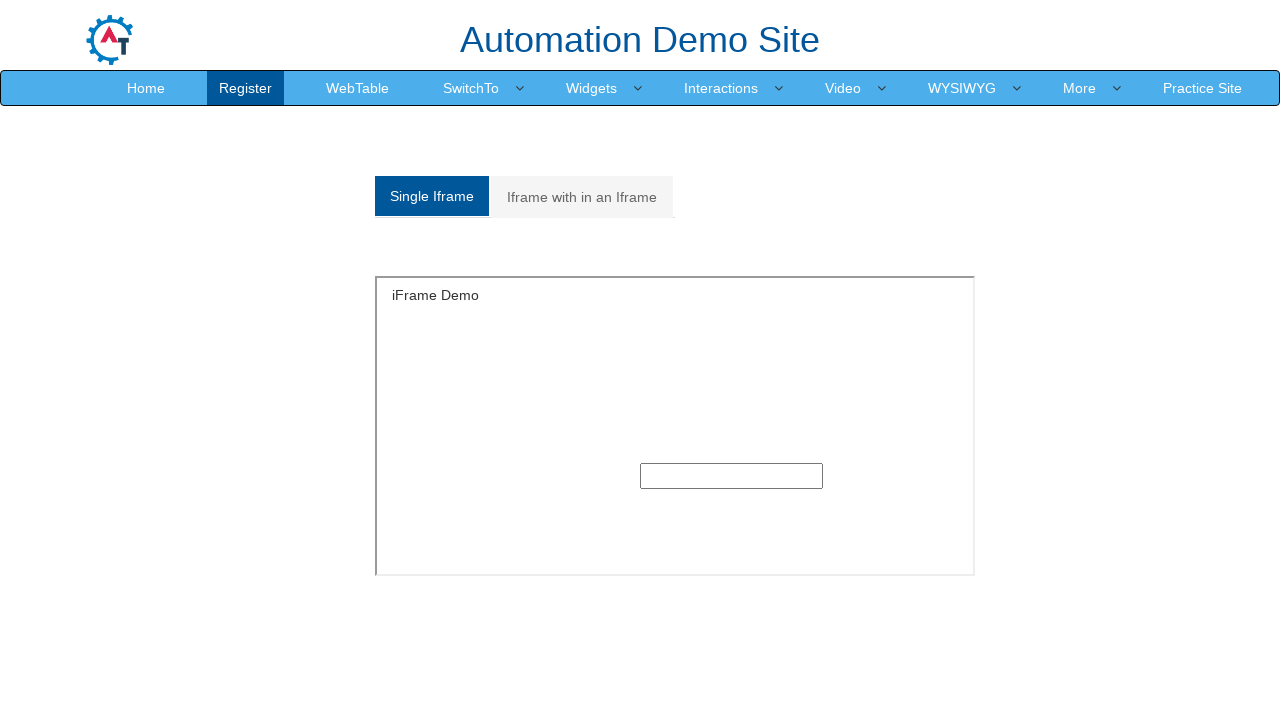

Located single iframe with id 'singleframe'
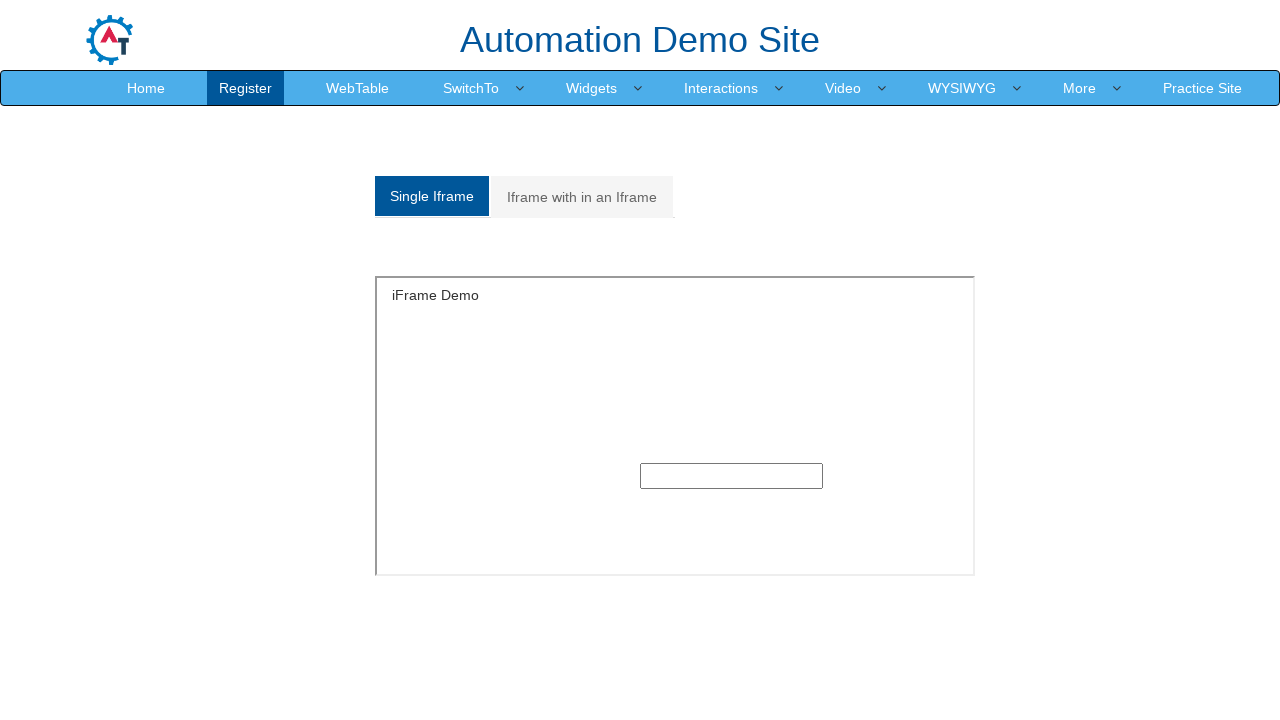

Entered text '123' in input field within single iframe on #singleframe >> internal:control=enter-frame >> input
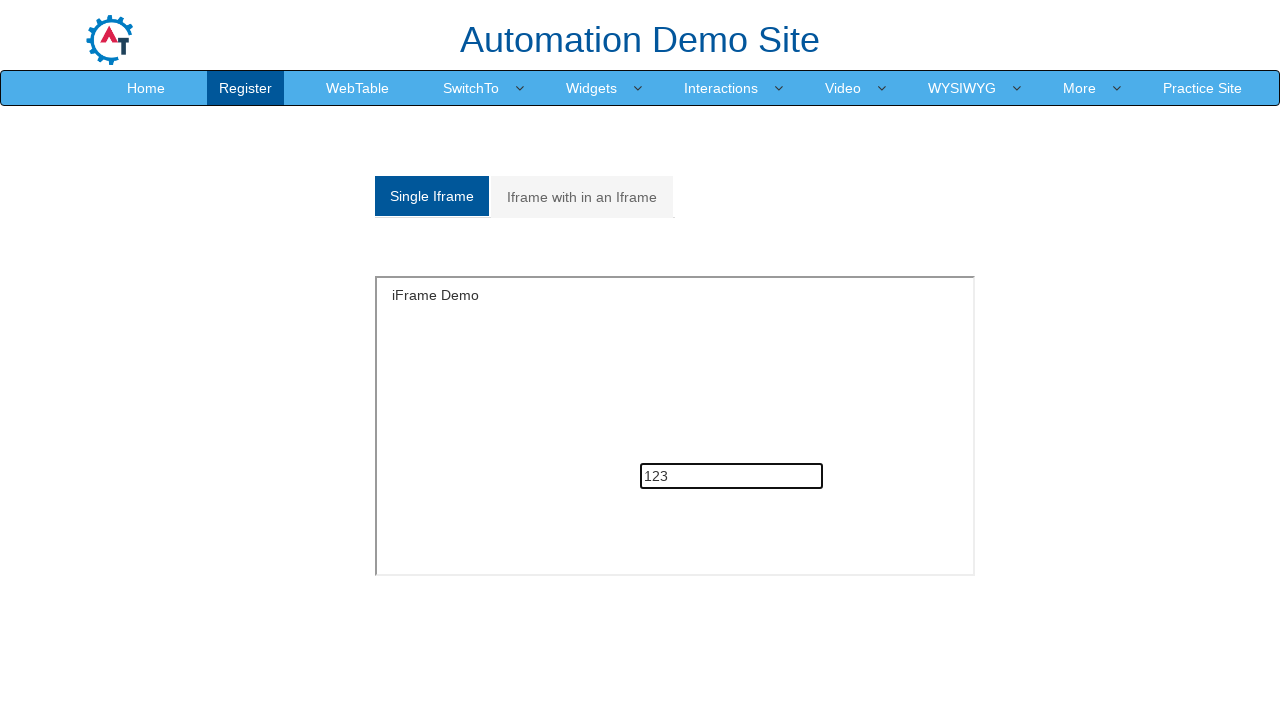

Clicked on 'with in an Iframe' link to navigate to nested iframes section at (582, 197) on text=with in an Iframe
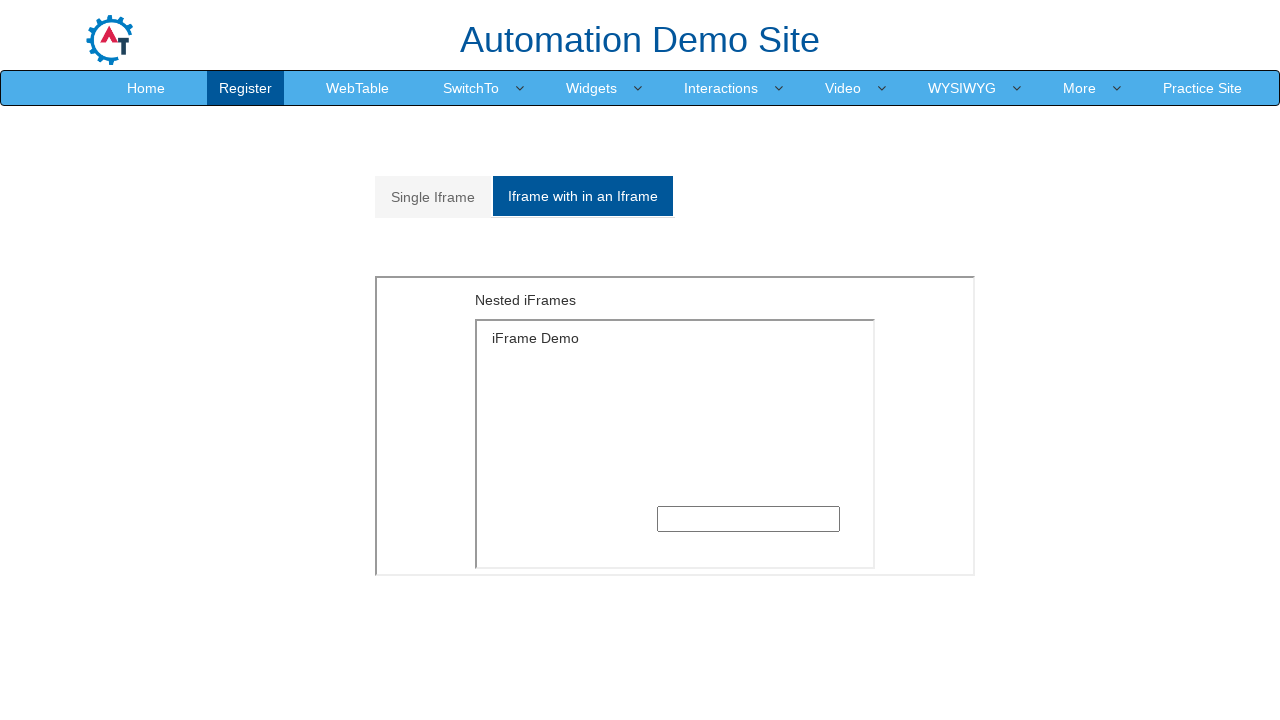

Located outer iframe within Multiple div
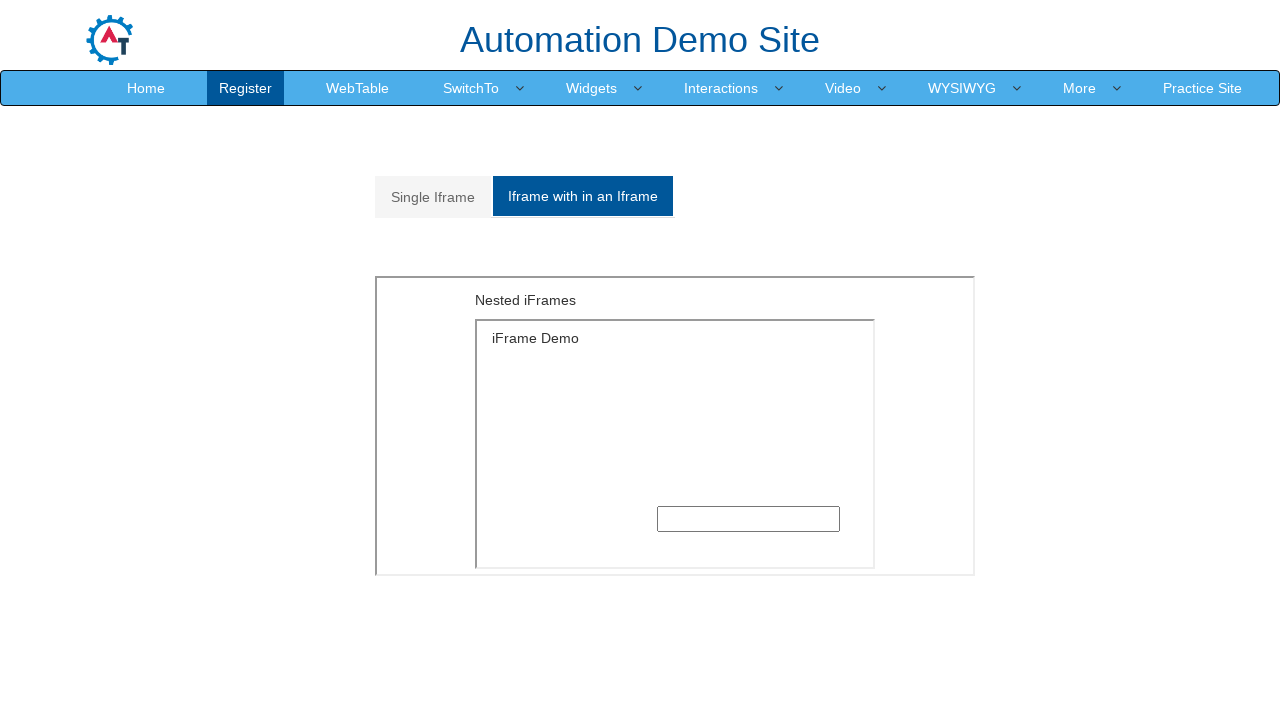

Located inner iframe within the outer iframe using .iframe-container selector
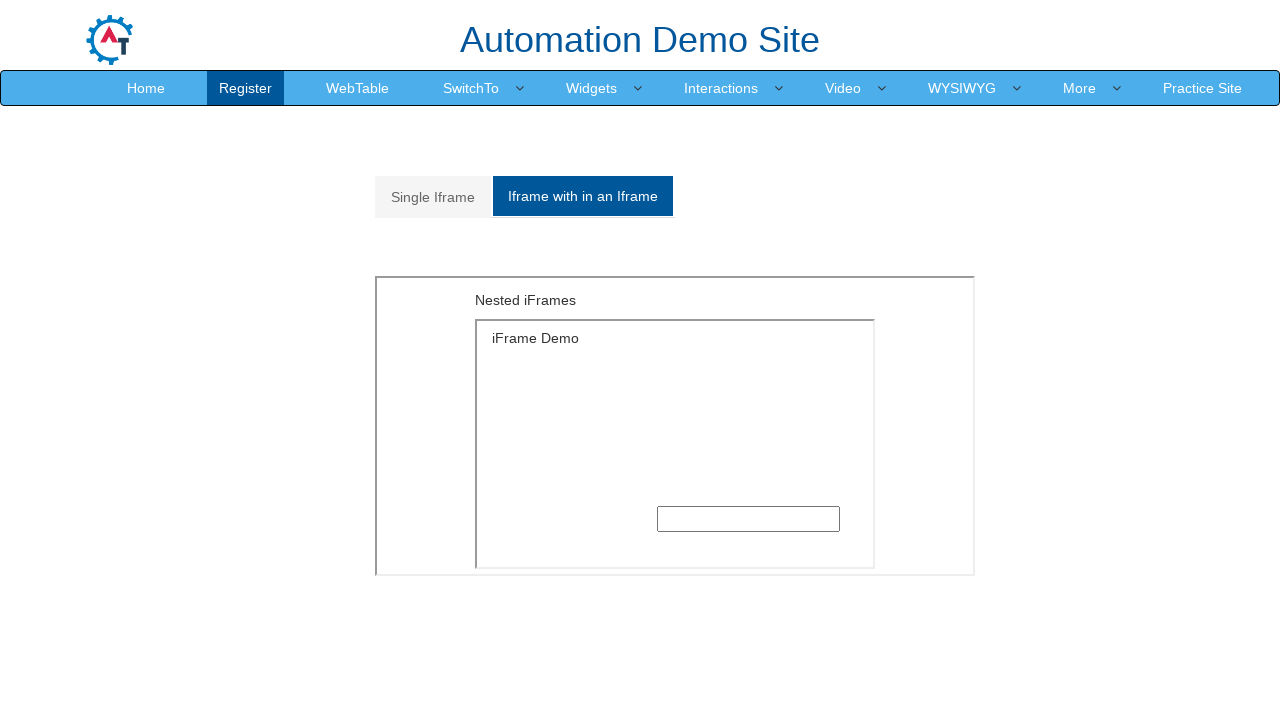

Entered text 'jyoti' in input field within the innermost nested iframe on #Multiple iframe >> internal:control=enter-frame >> .iframe-container iframe >> 
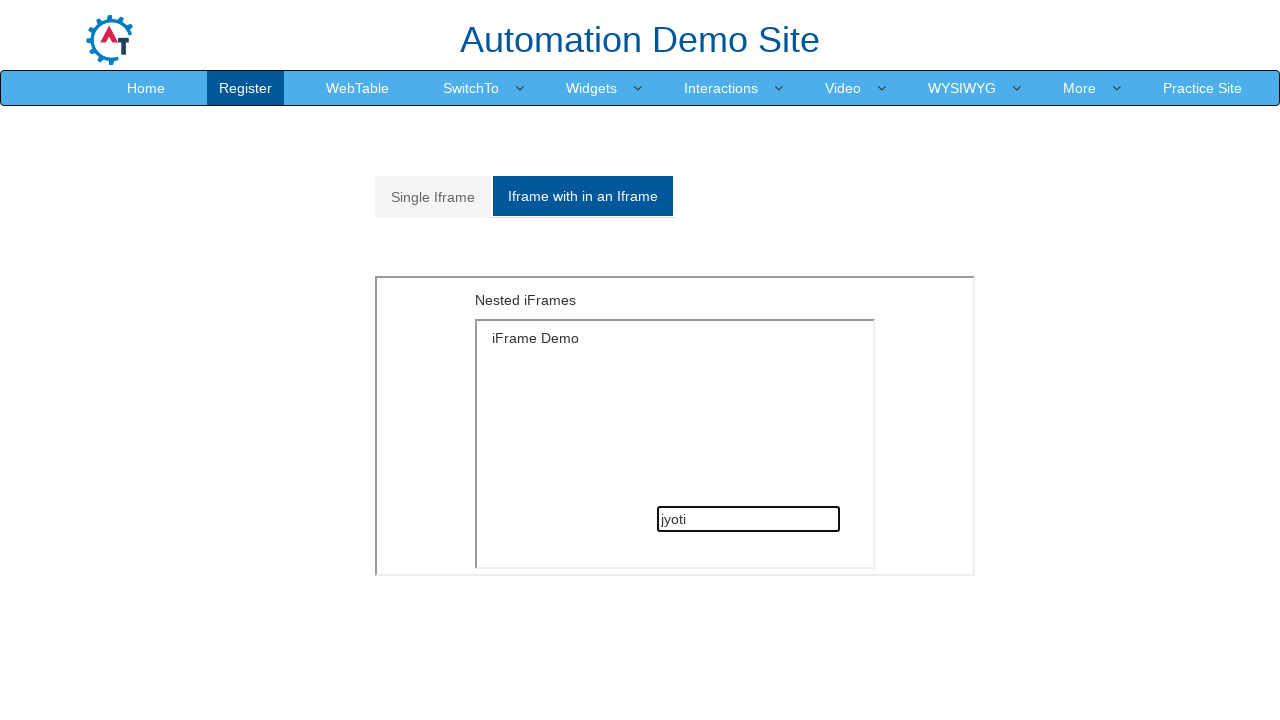

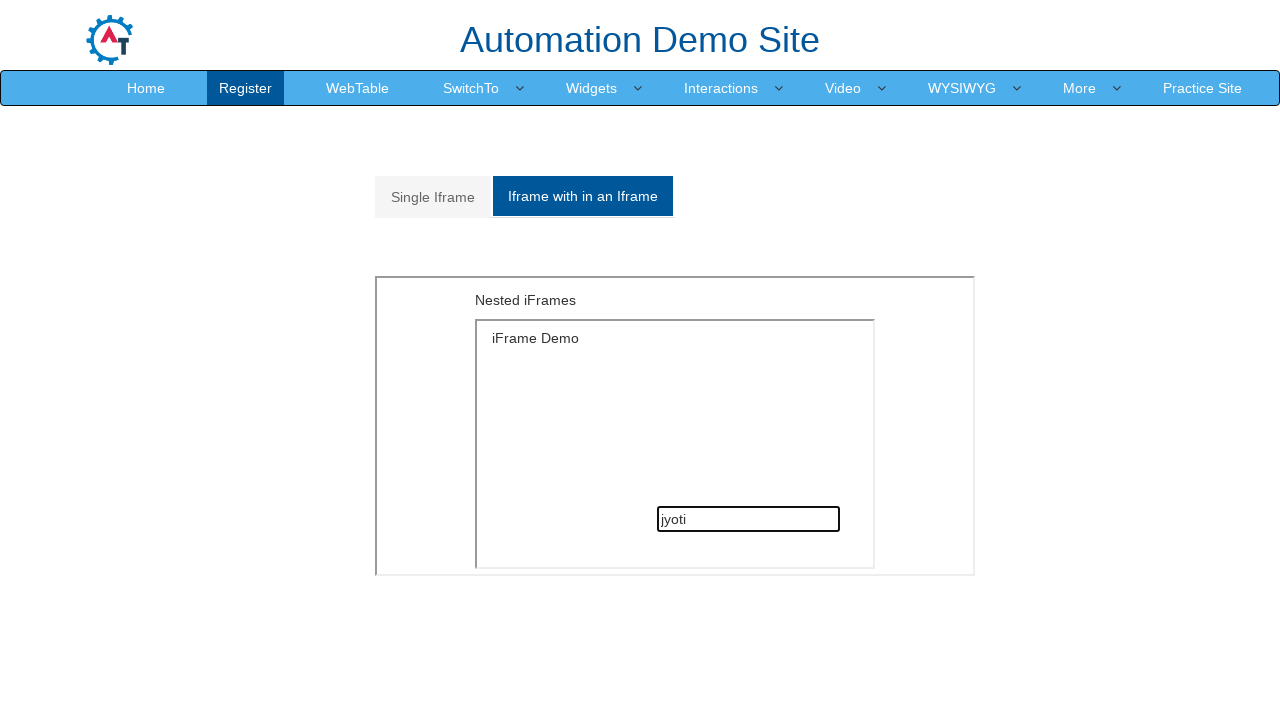